Tests window handling by clicking a button that opens multiple windows, then iterates through each child window closing them, and finally switches back to the main window.

Starting URL: https://leafground.com/window.xhtml

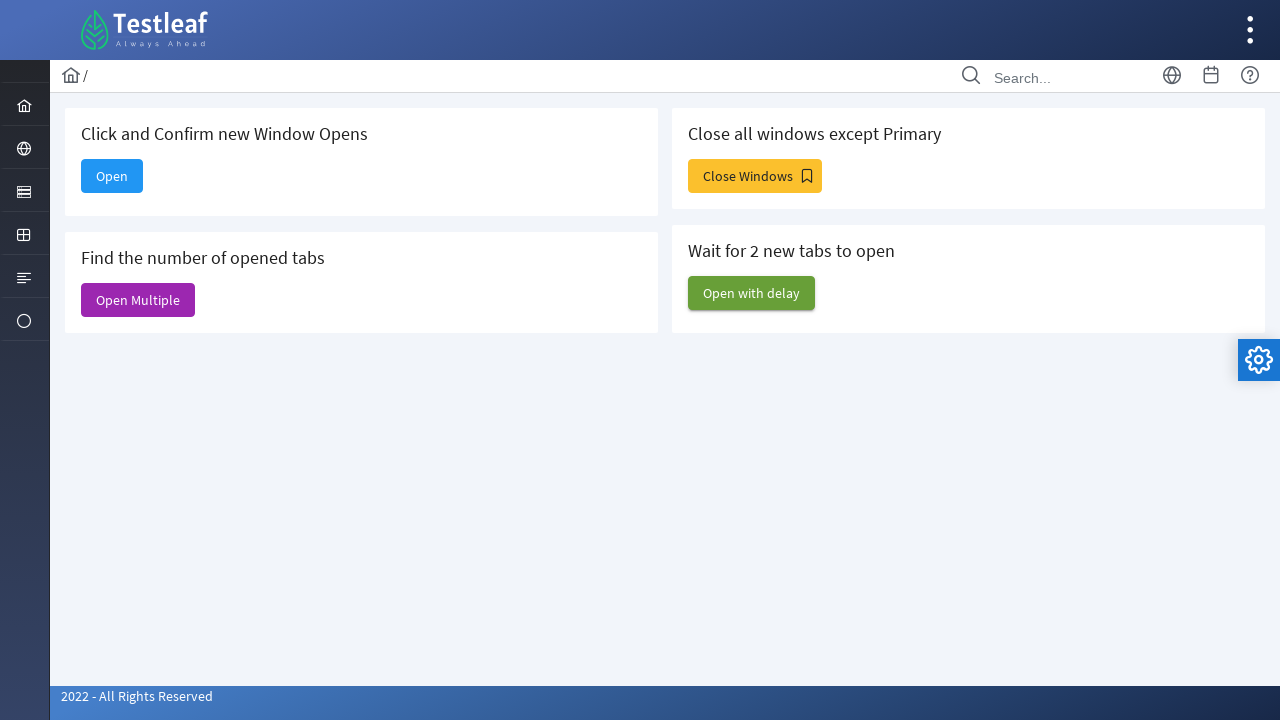

Retrieved main window title: Window
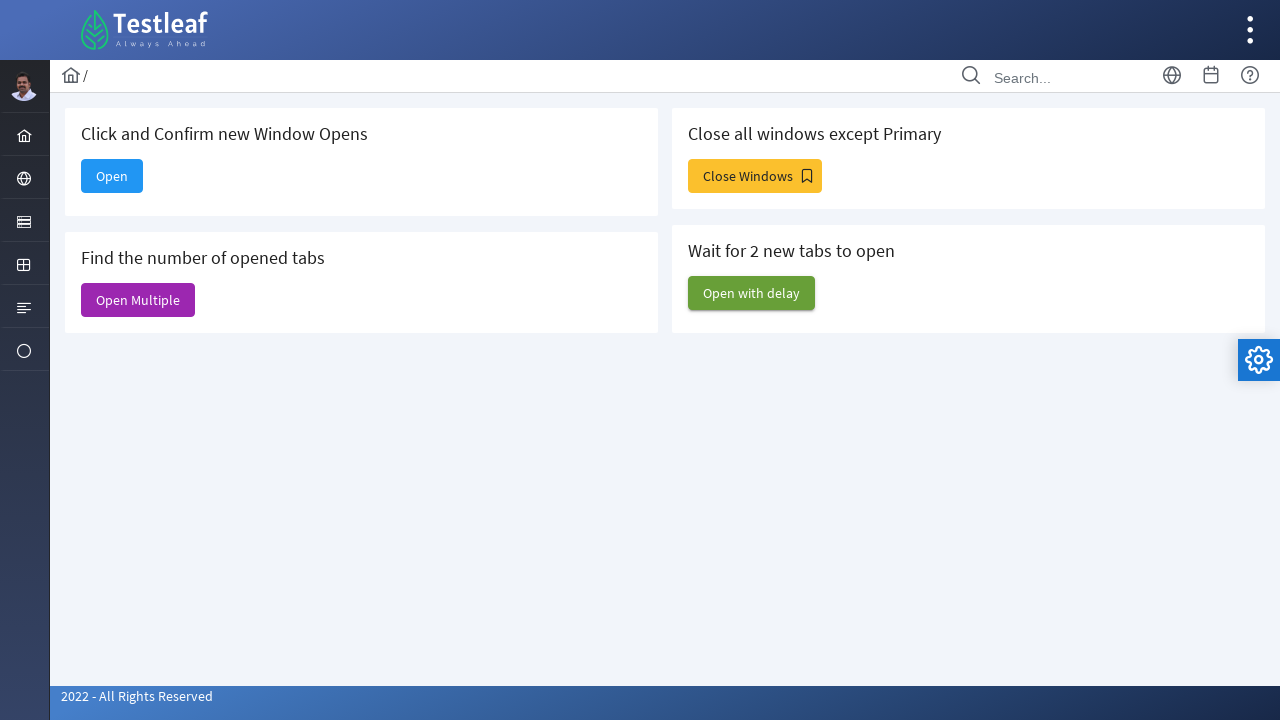

Clicked 'Close Windows' button to open multiple windows at (755, 176) on xpath=//span[text()='Close Windows']
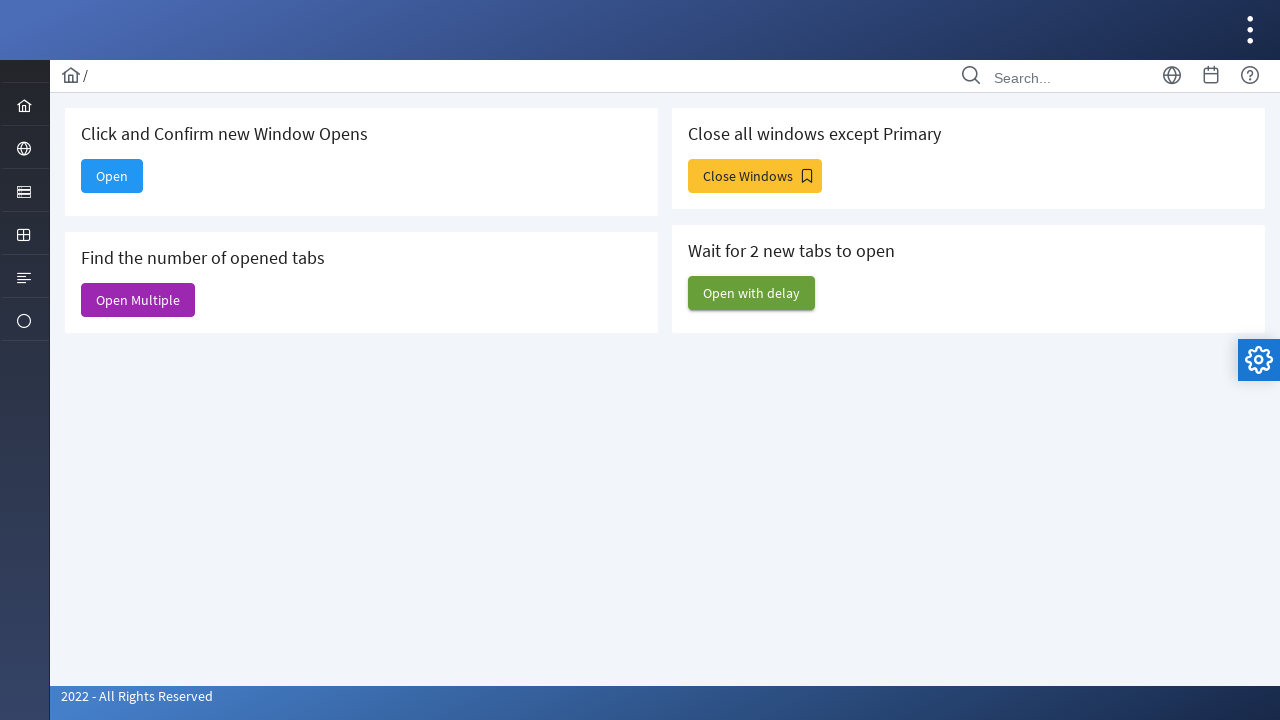

Waited 2000ms for new windows/tabs to open
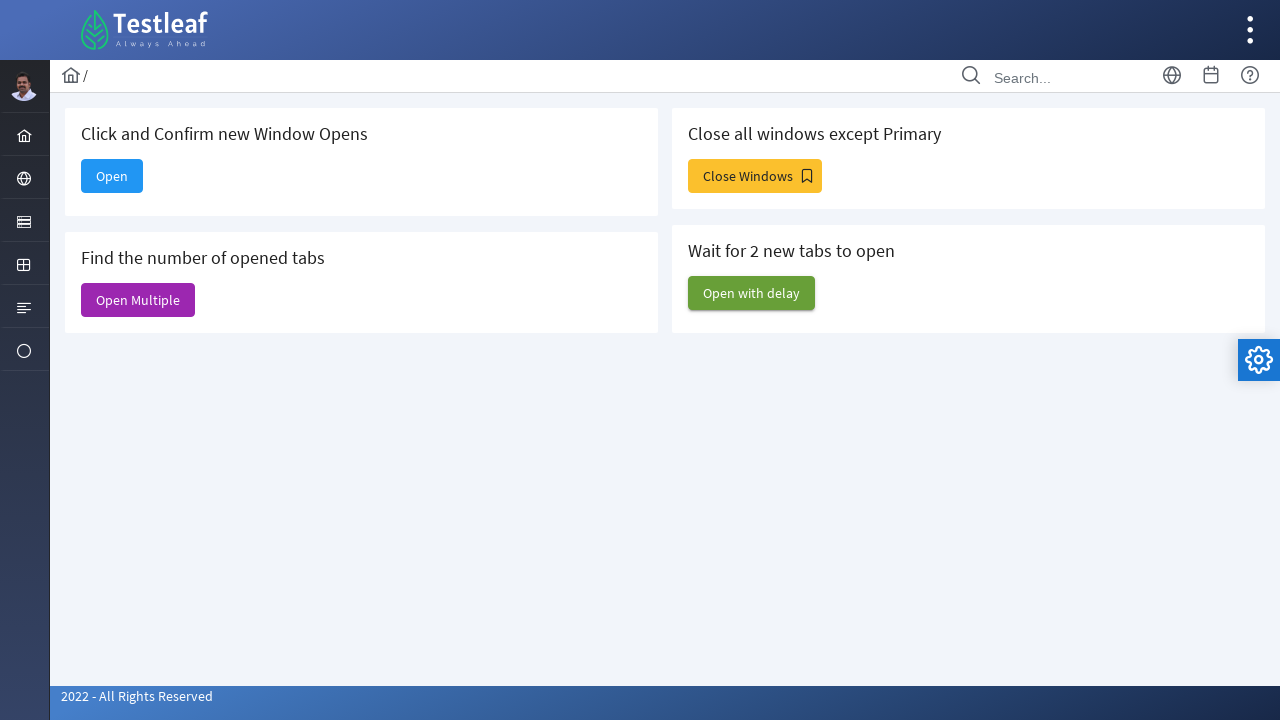

Retrieved all open pages/tabs, count: 7
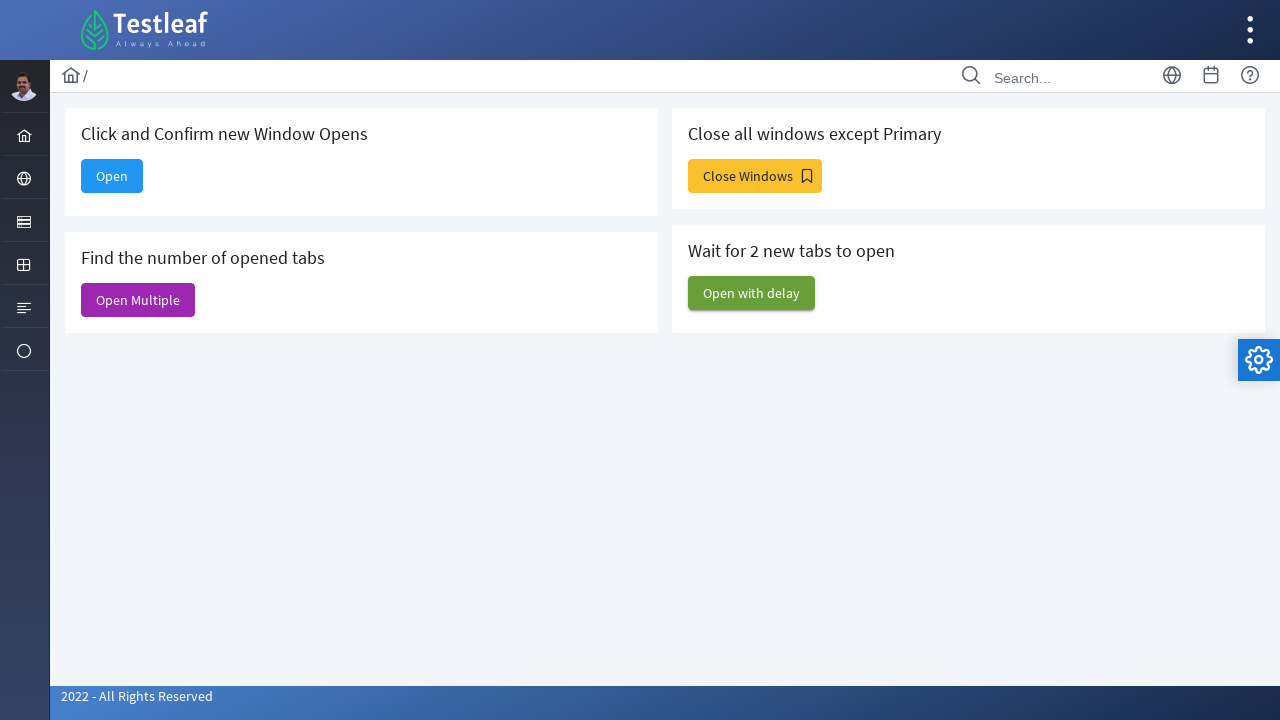

Retrieved child window title: Dashboard
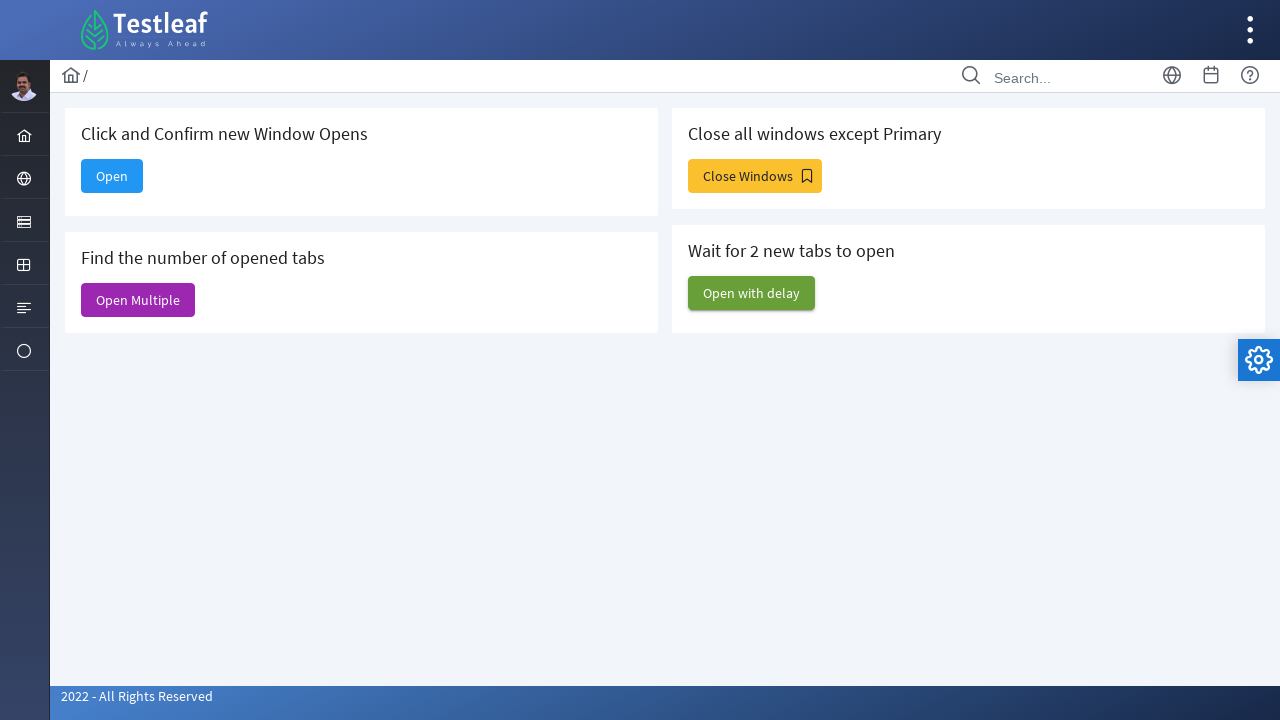

Closed child window with title: Dashboard
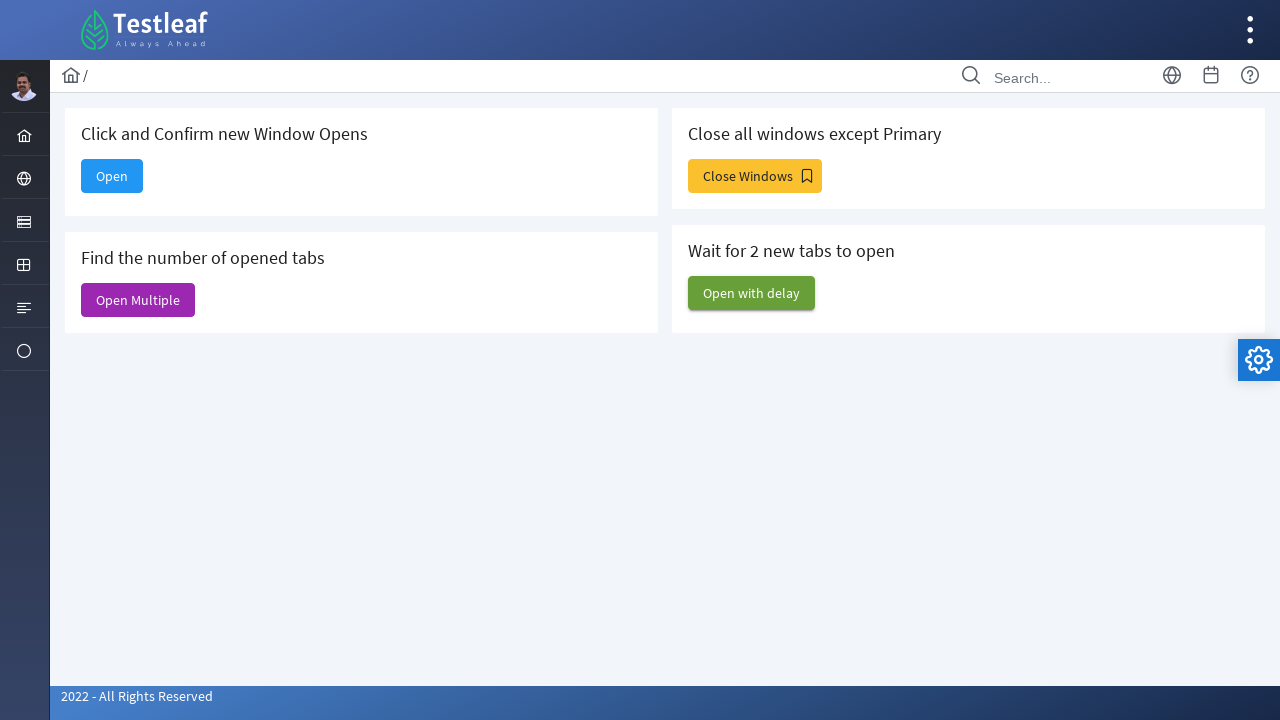

Retrieved child window title: Input Components
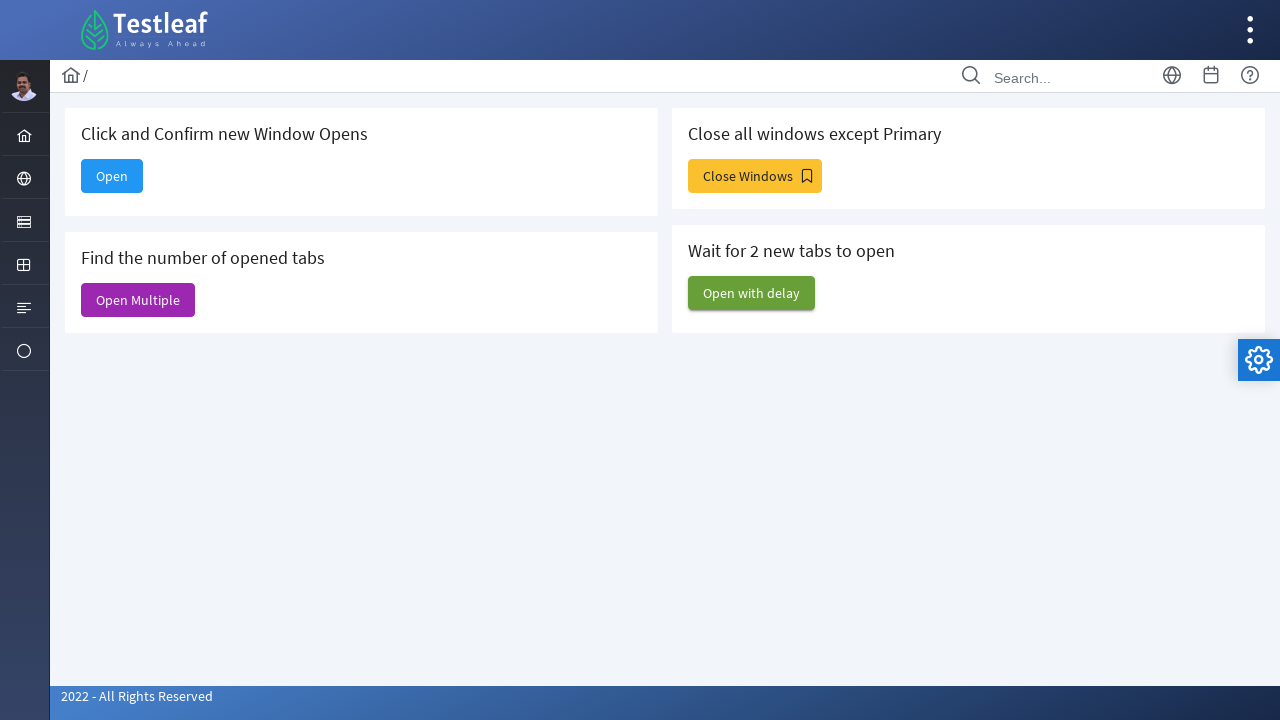

Closed child window with title: Input Components
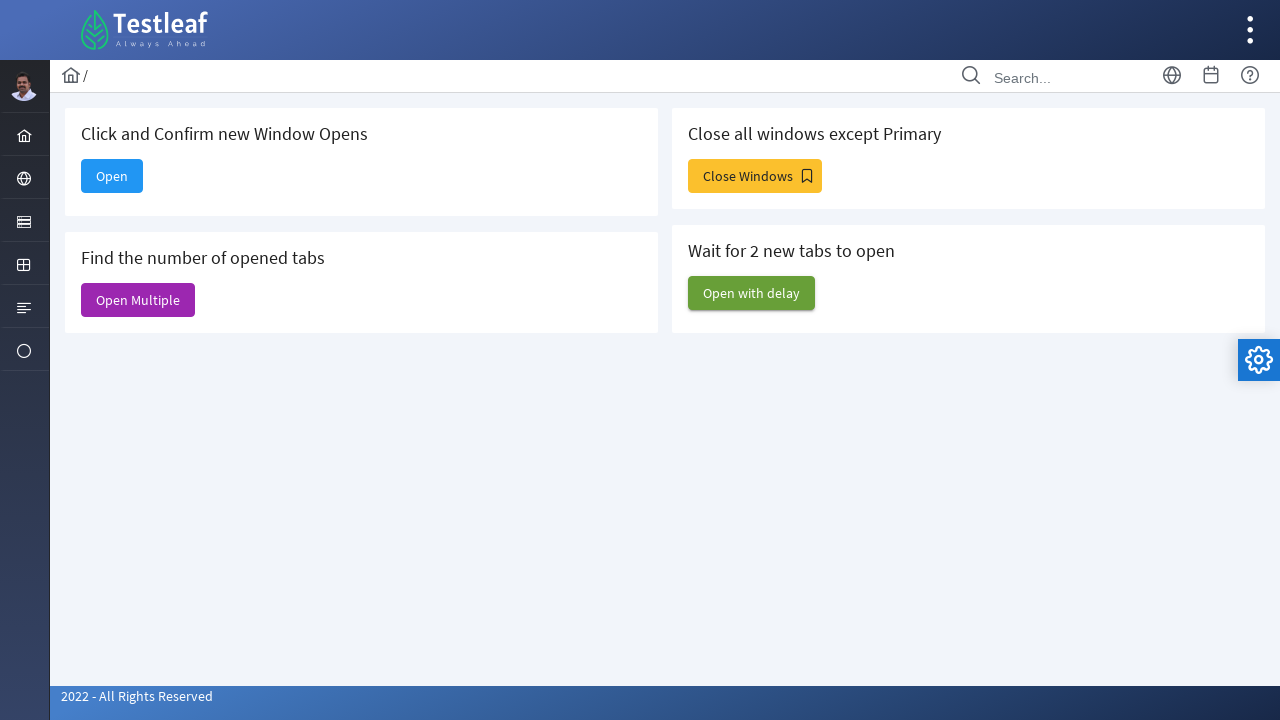

Retrieved child window title: Alert
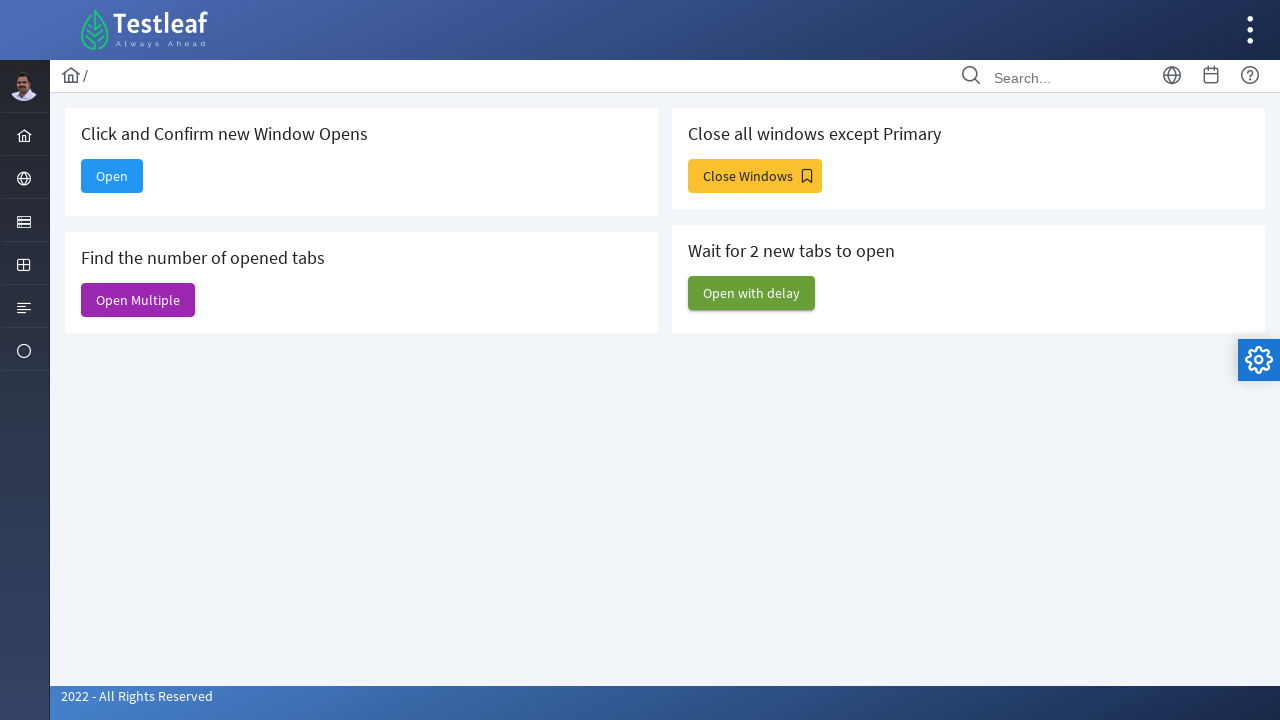

Closed child window with title: Alert
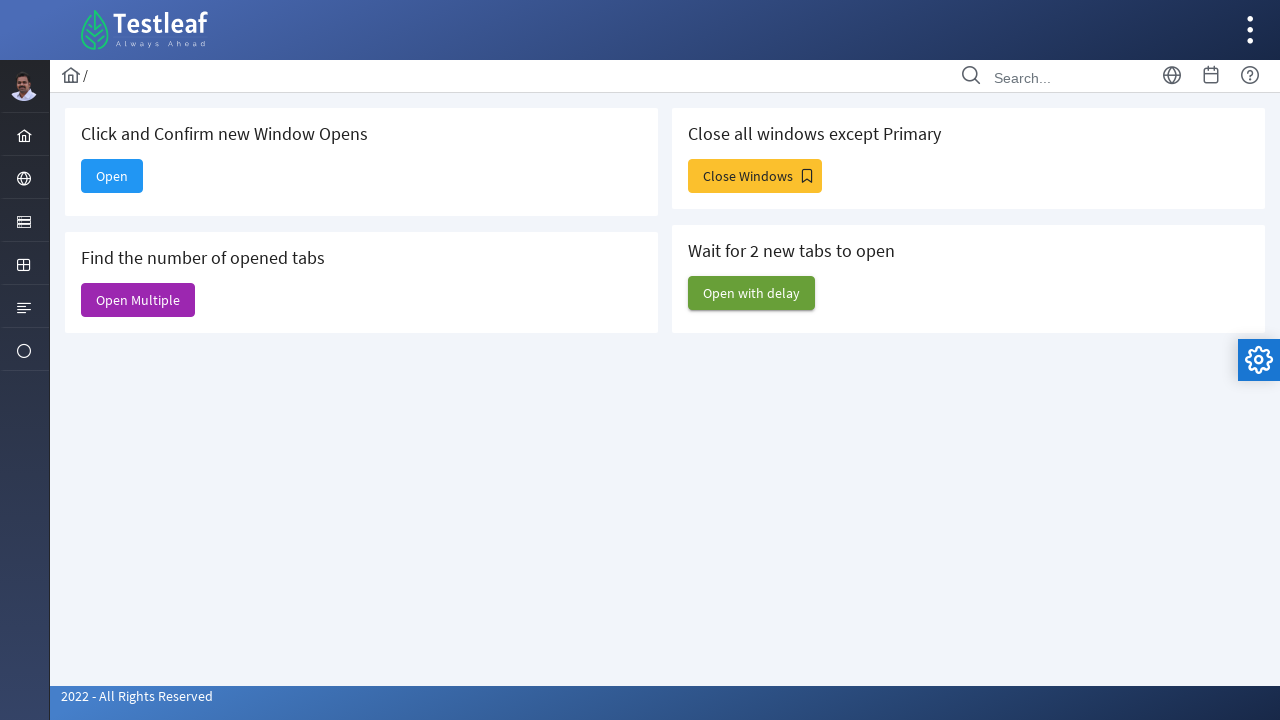

Retrieved child window title: Dashboard
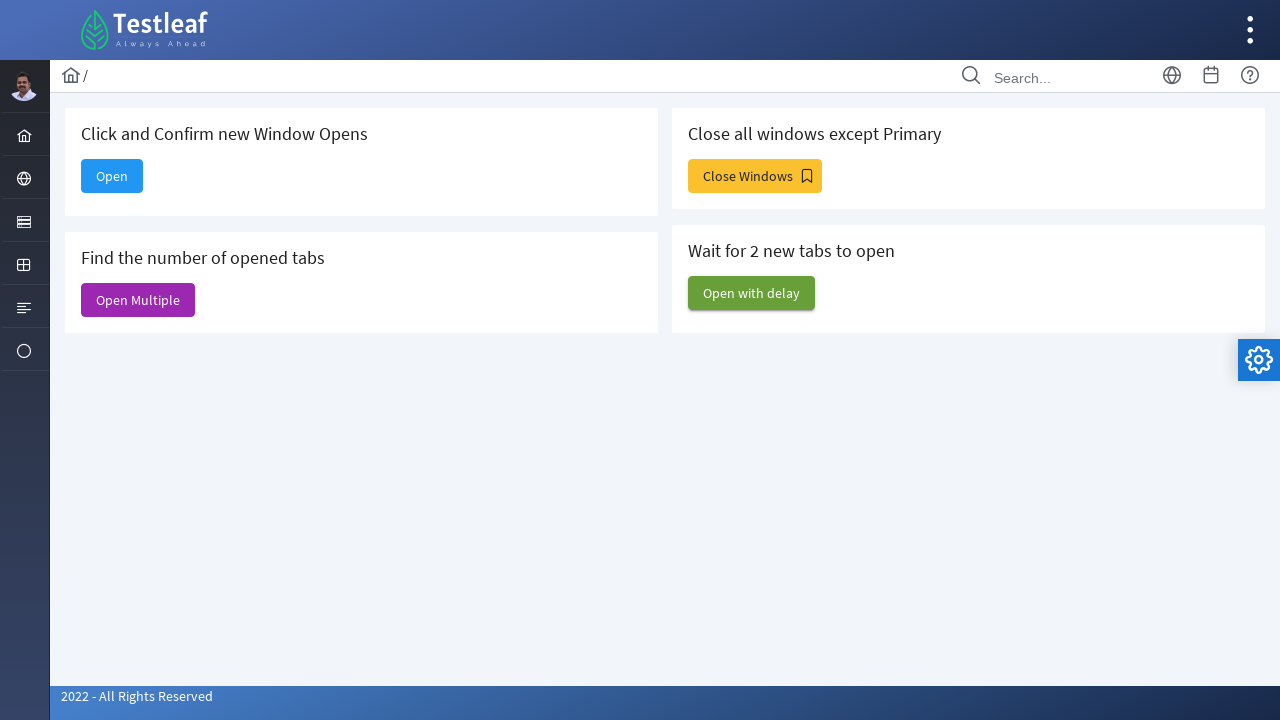

Closed child window with title: Dashboard
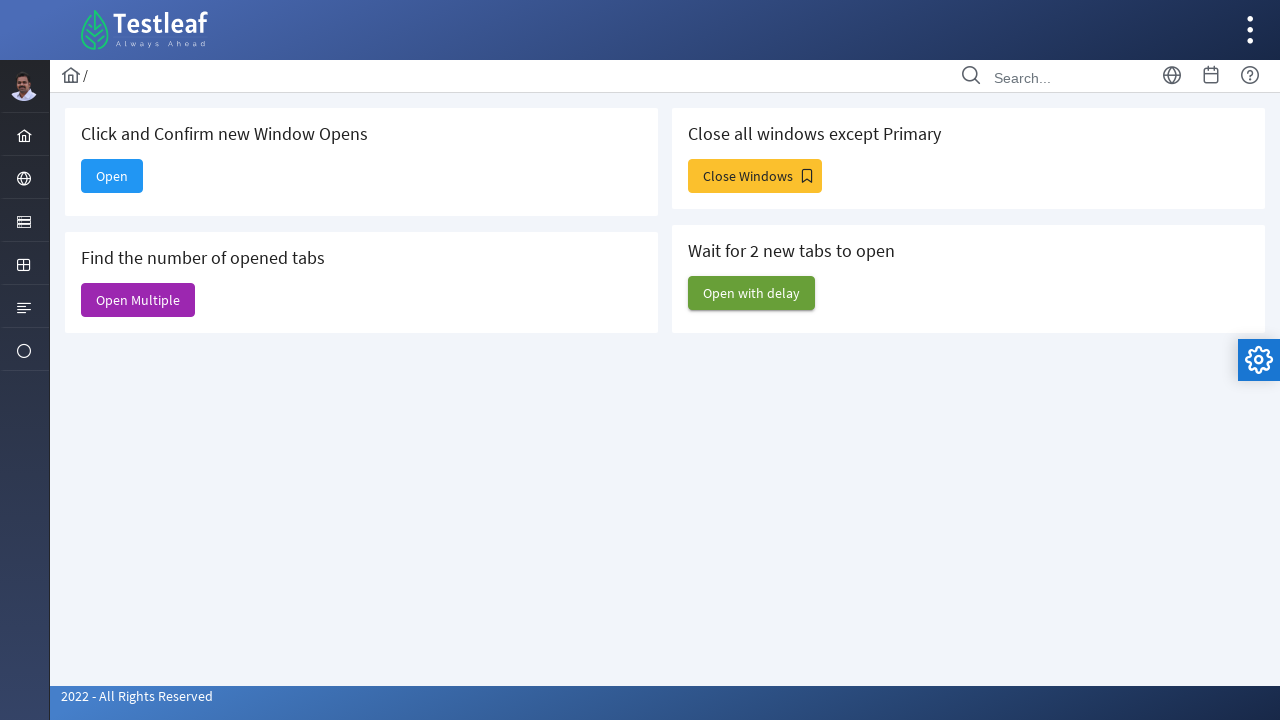

Retrieved child window title: Input Components
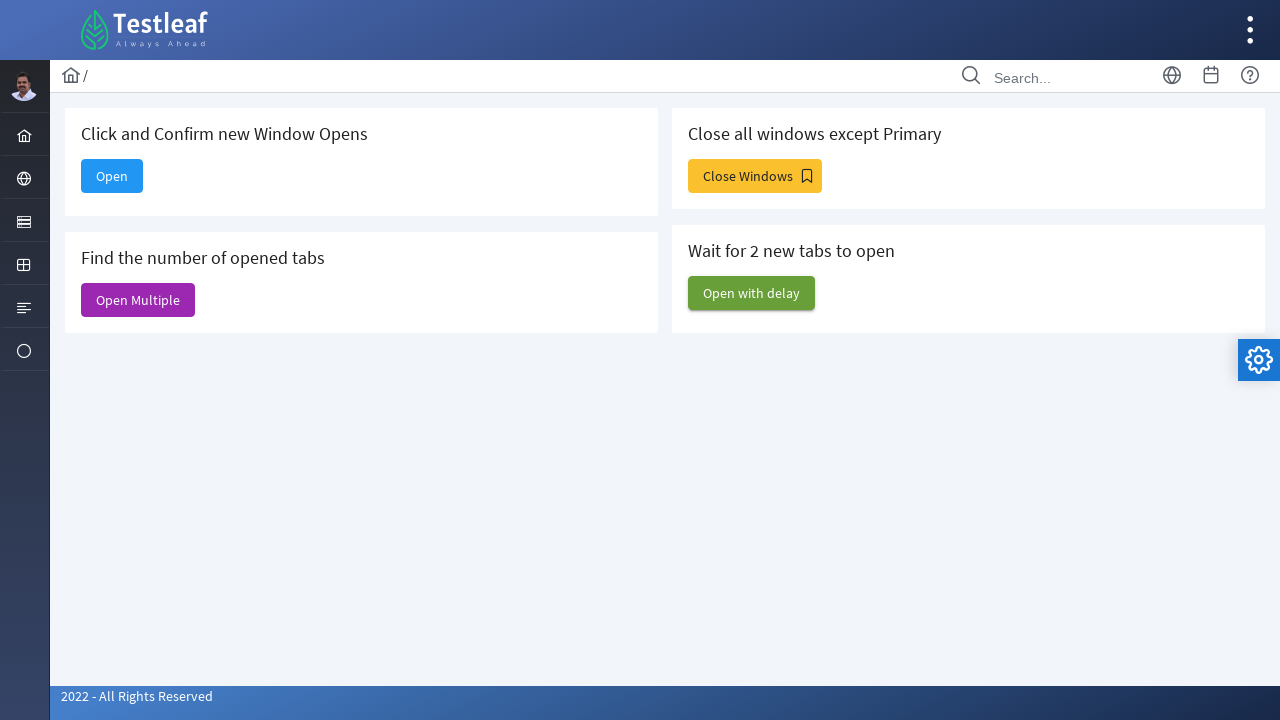

Closed child window with title: Input Components
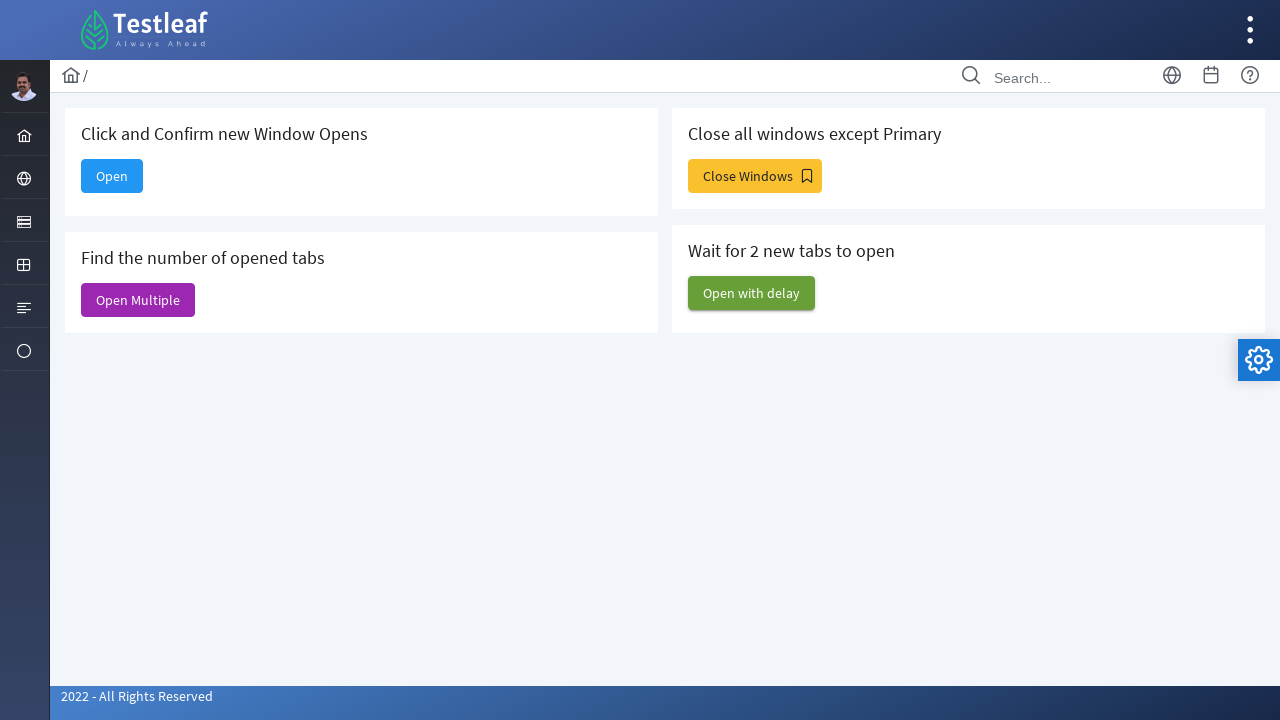

Retrieved child window title: Alert
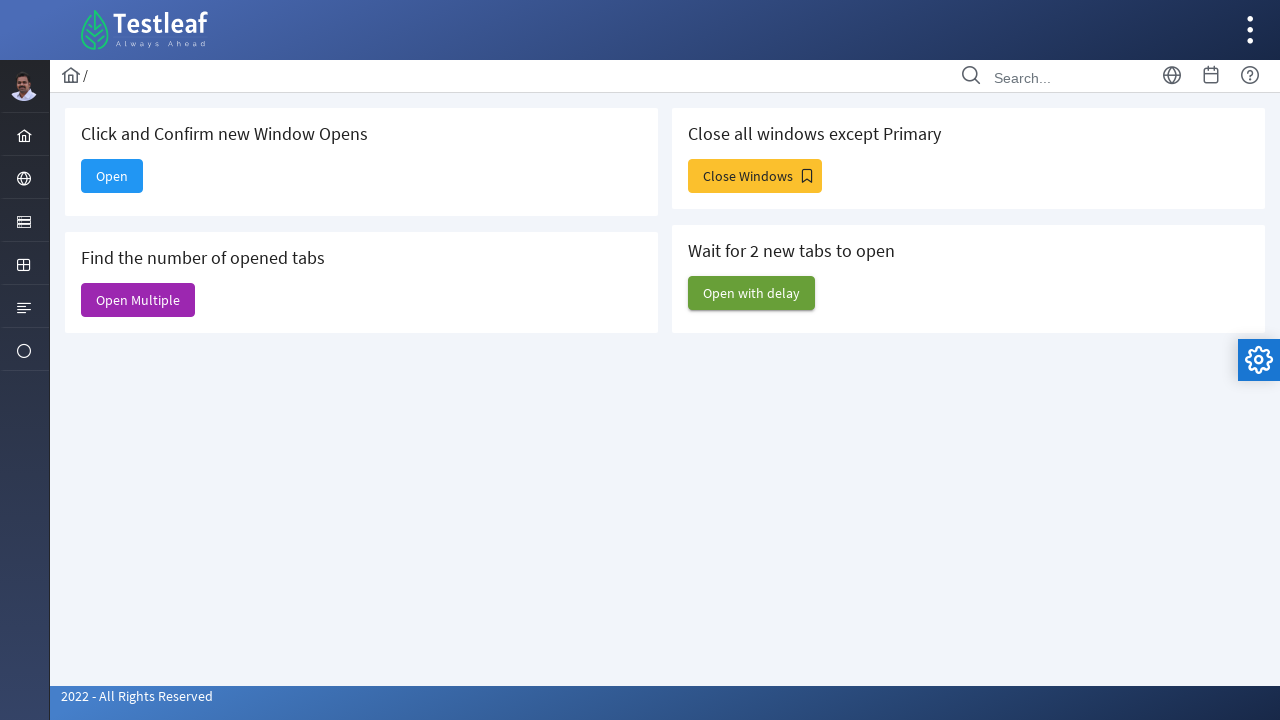

Closed child window with title: Alert
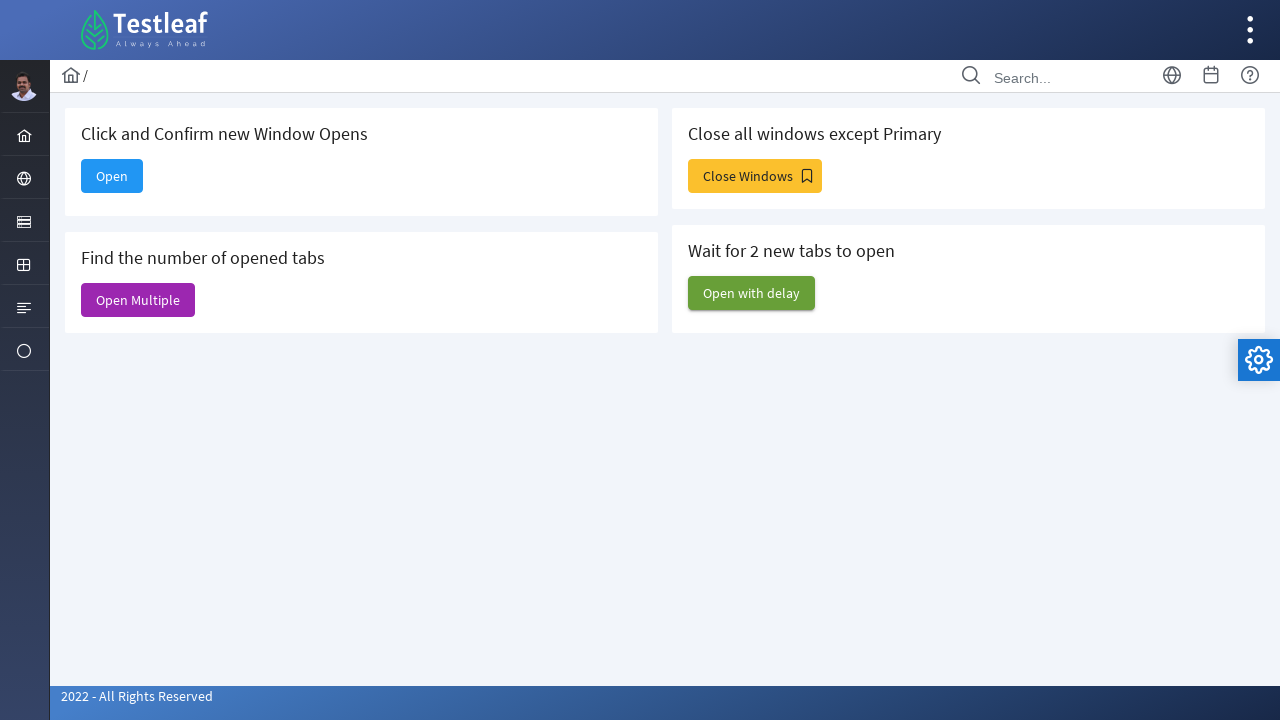

Retrieved main window from context
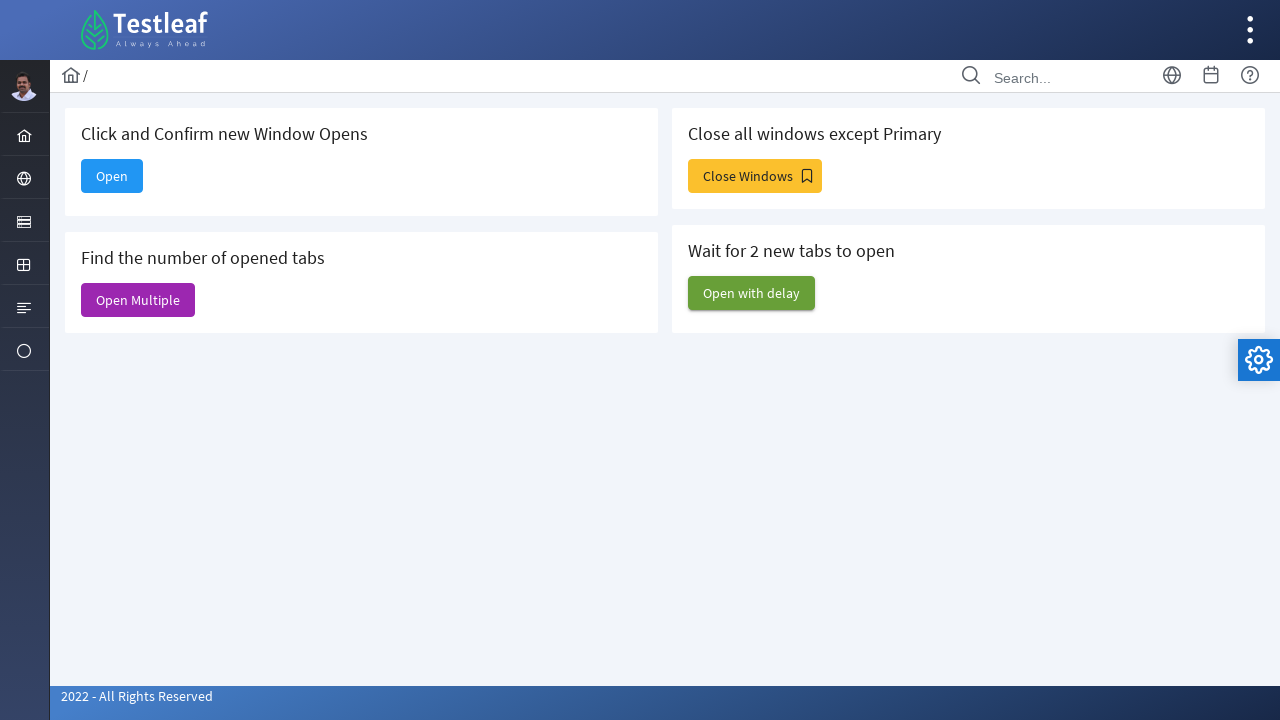

Brought main window to focus
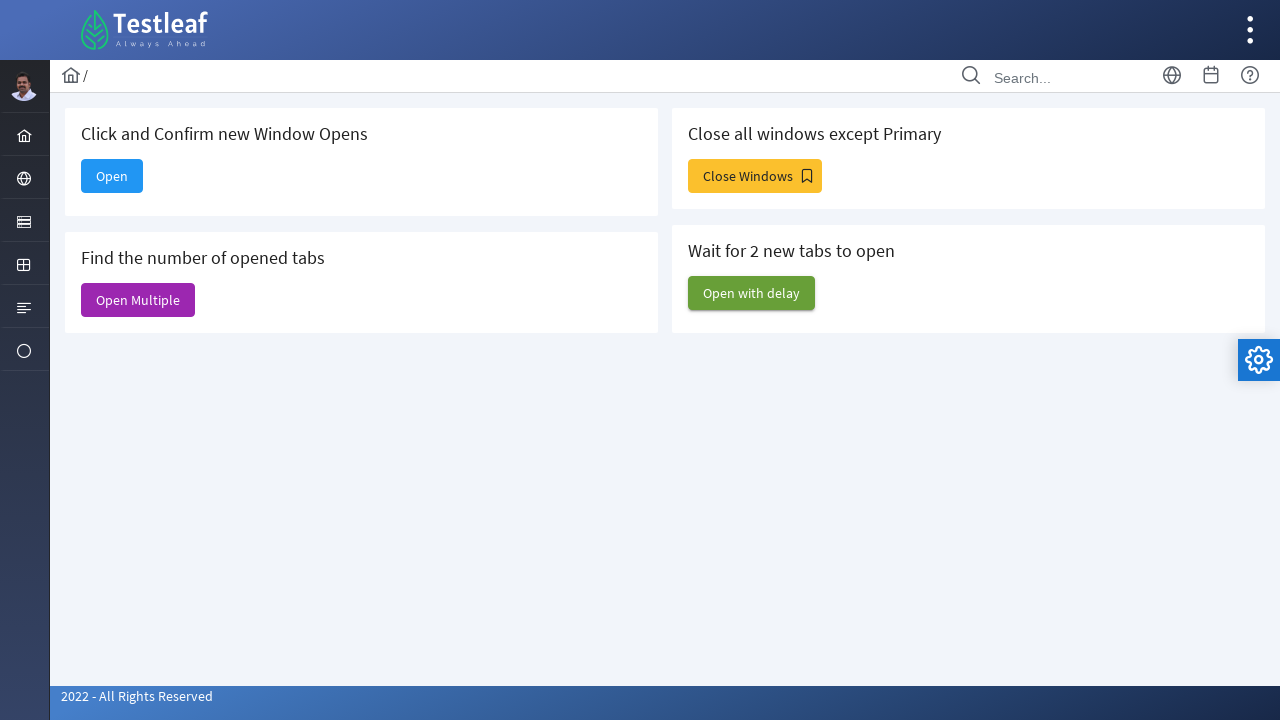

Retrieved final main window title: Window
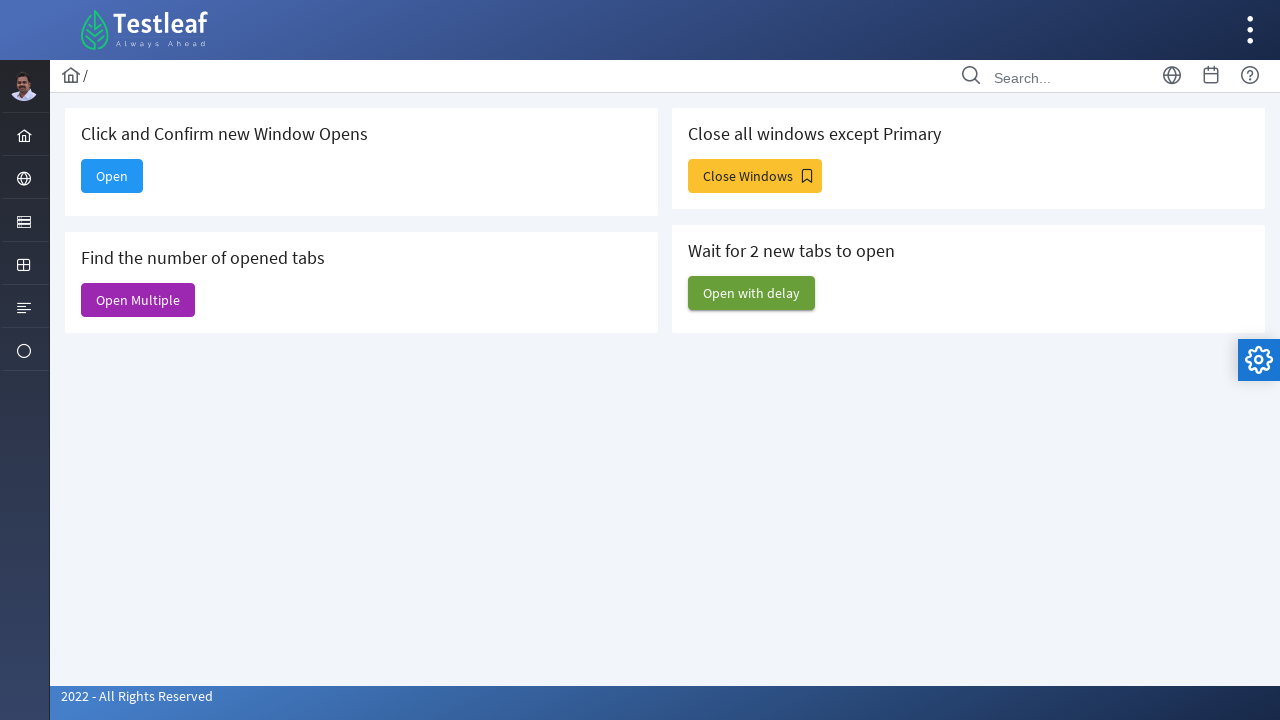

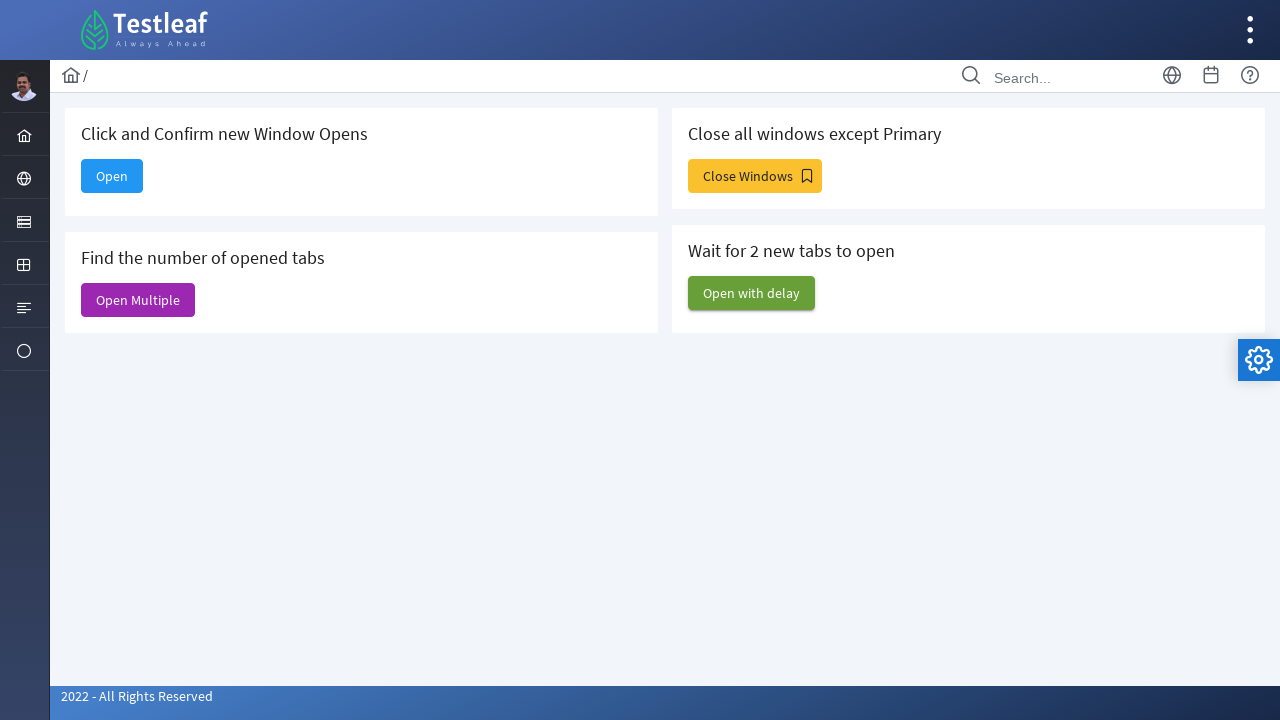